Tests navigation to online products page by clicking hamburger menu and then products link

Starting URL: https://anupdamoda.github.io/AceOnlineShoePortal/index.html

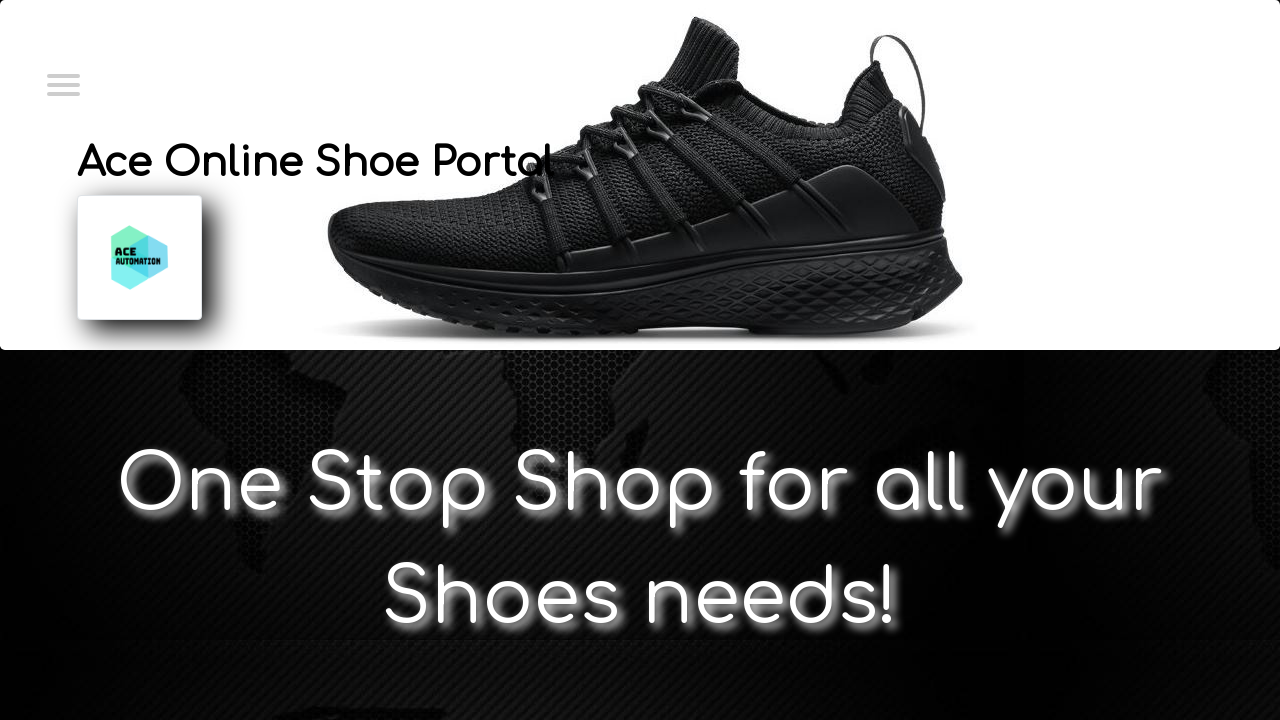

Clicked hamburger menu to open navigation at (62, 83) on //*[@id="menuToggle"]/input
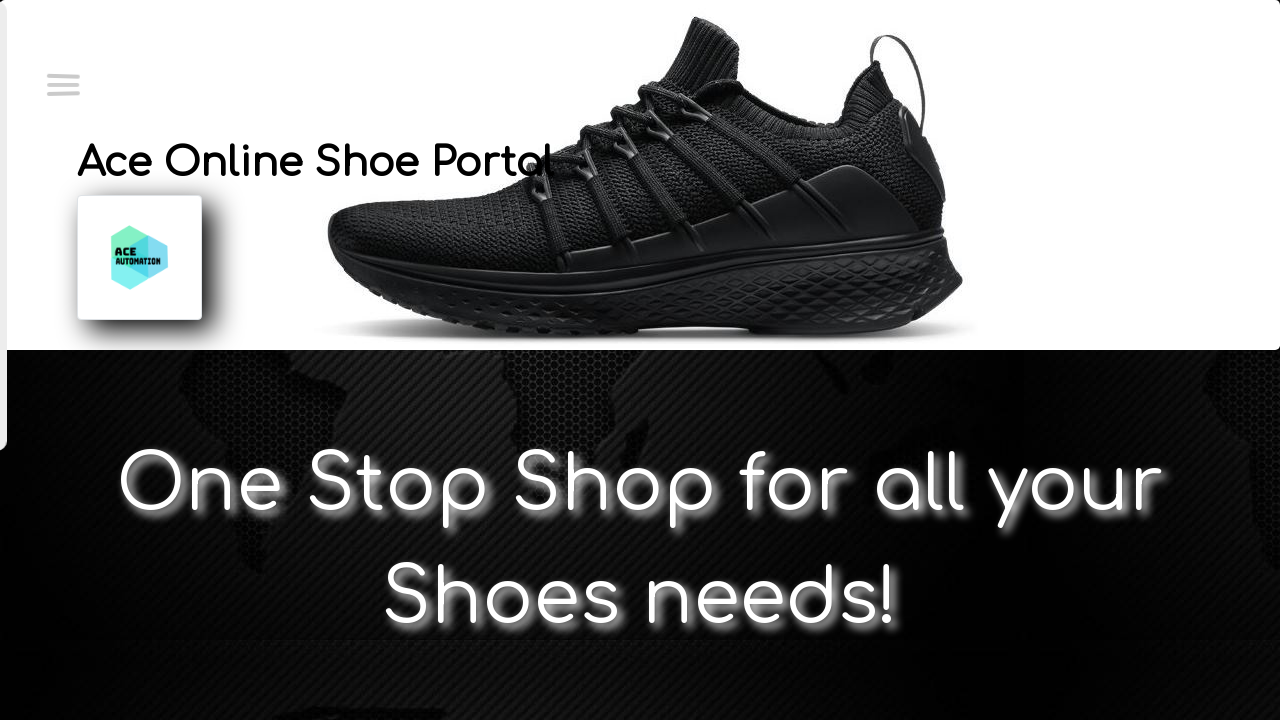

Clicked Online Products link from navigation menu at (147, 140) on //*[@id="menu"]/a[3]/li
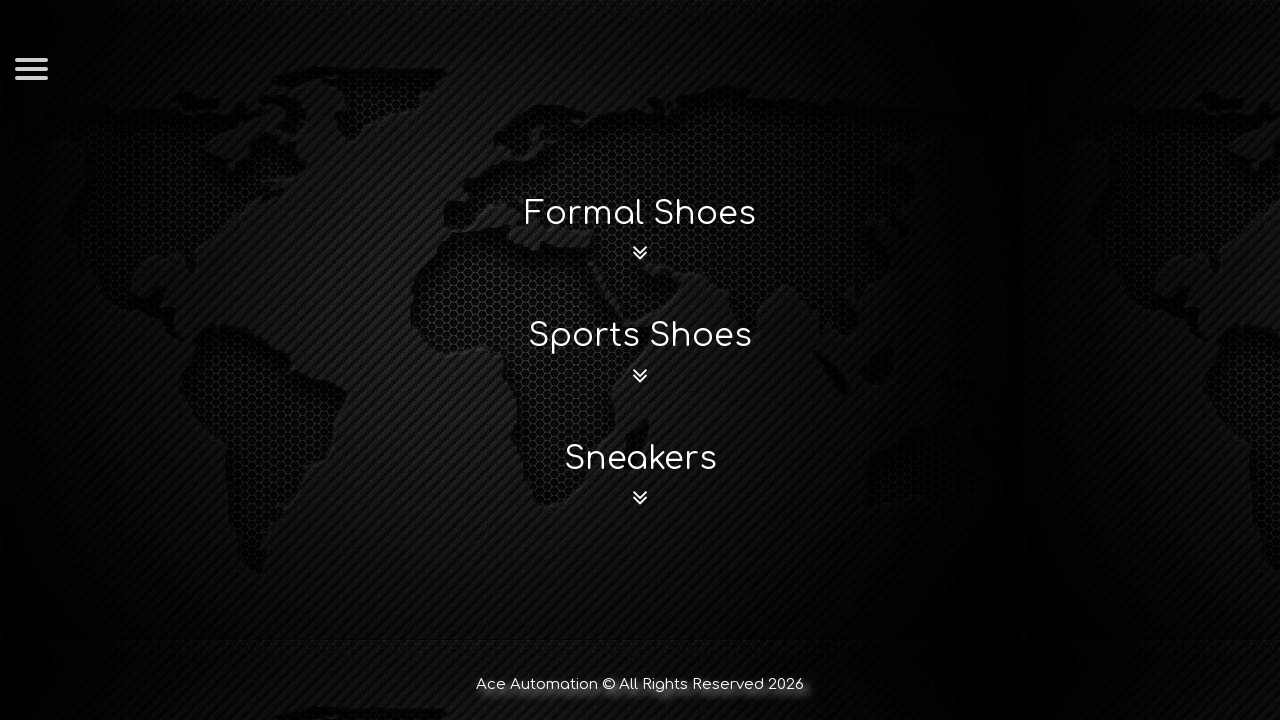

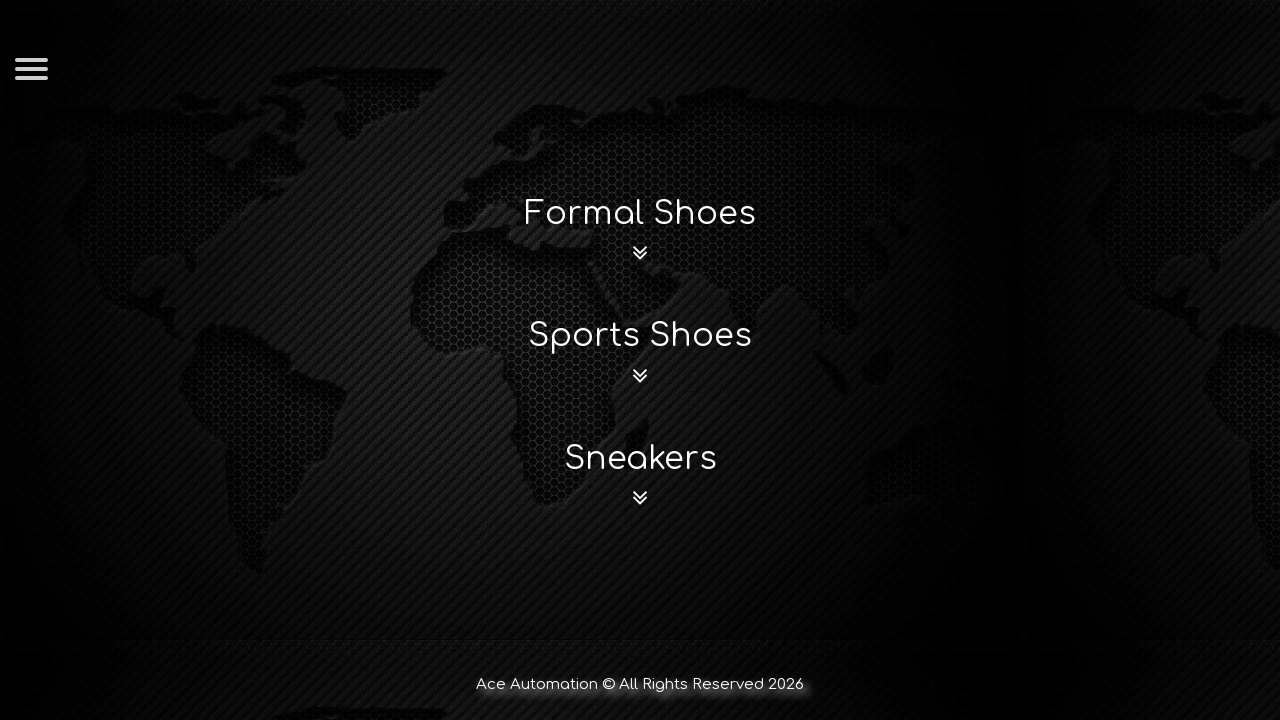